Solves a mathematical challenge by calculating a formula, filling the answer, setting checkboxes and radio buttons, then submitting the form and handling the alert

Starting URL: http://suninjuly.github.io/math.html

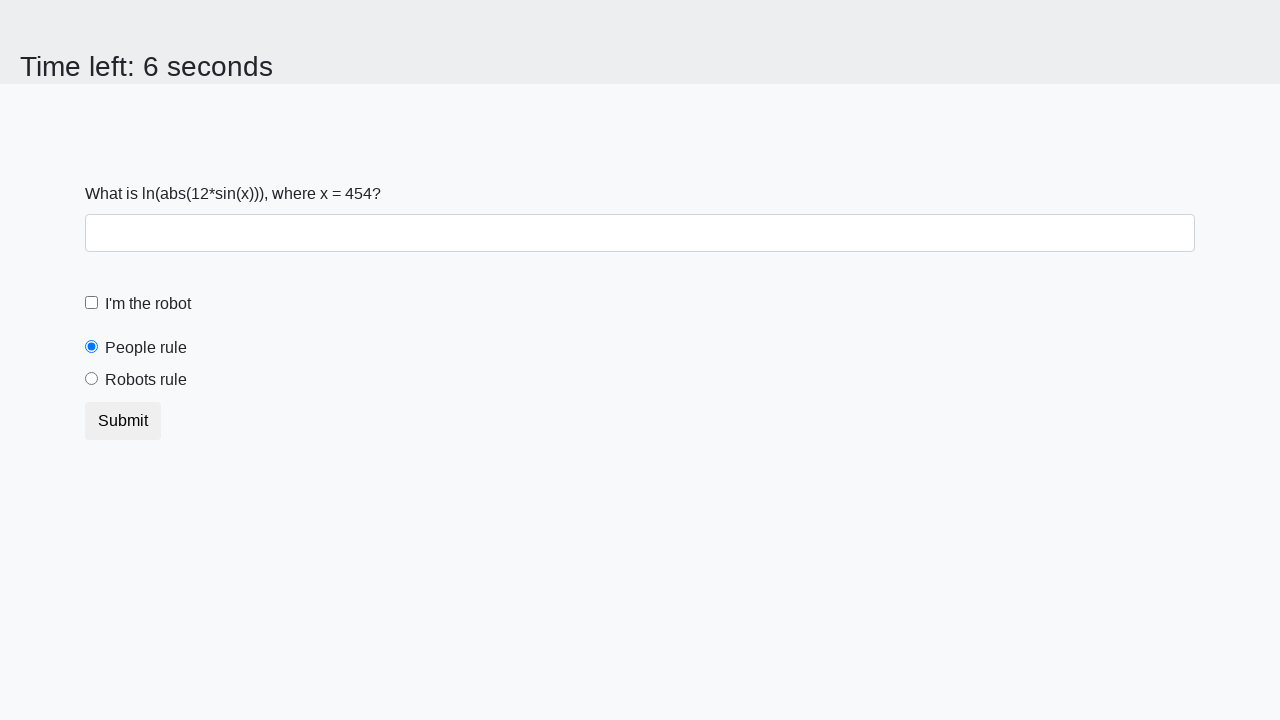

Located the input value element
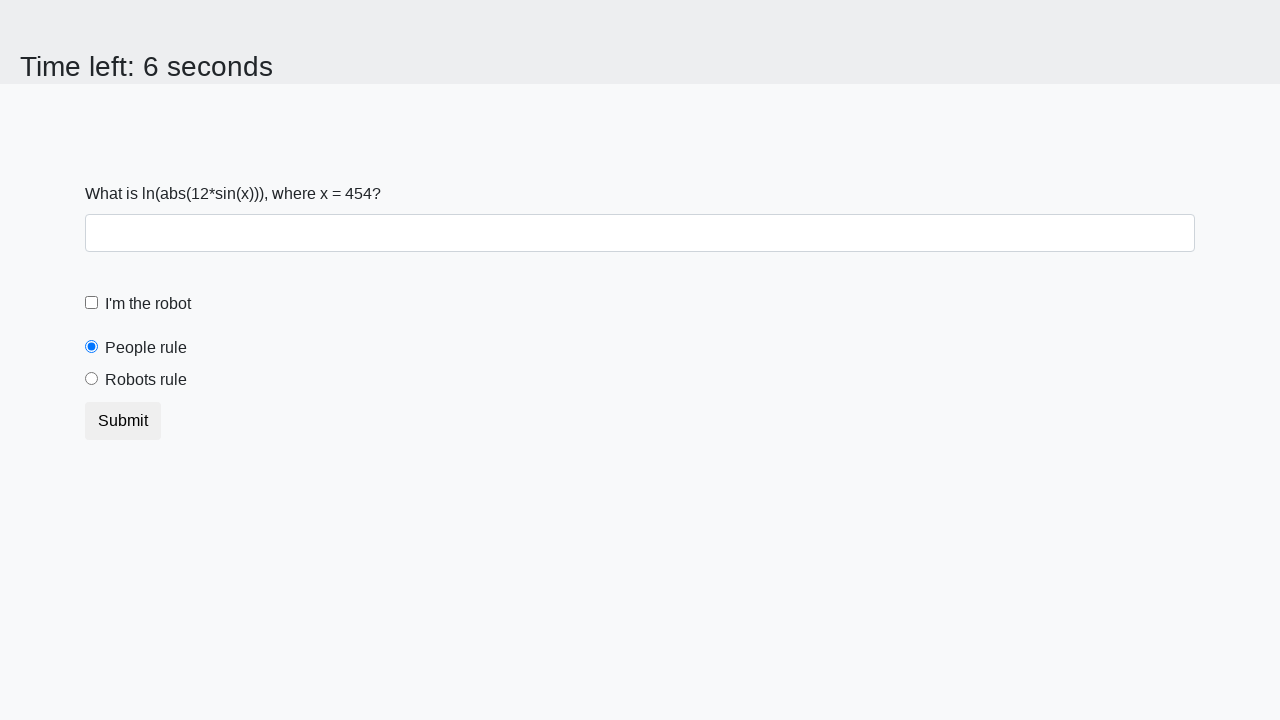

Extracted input value: 454
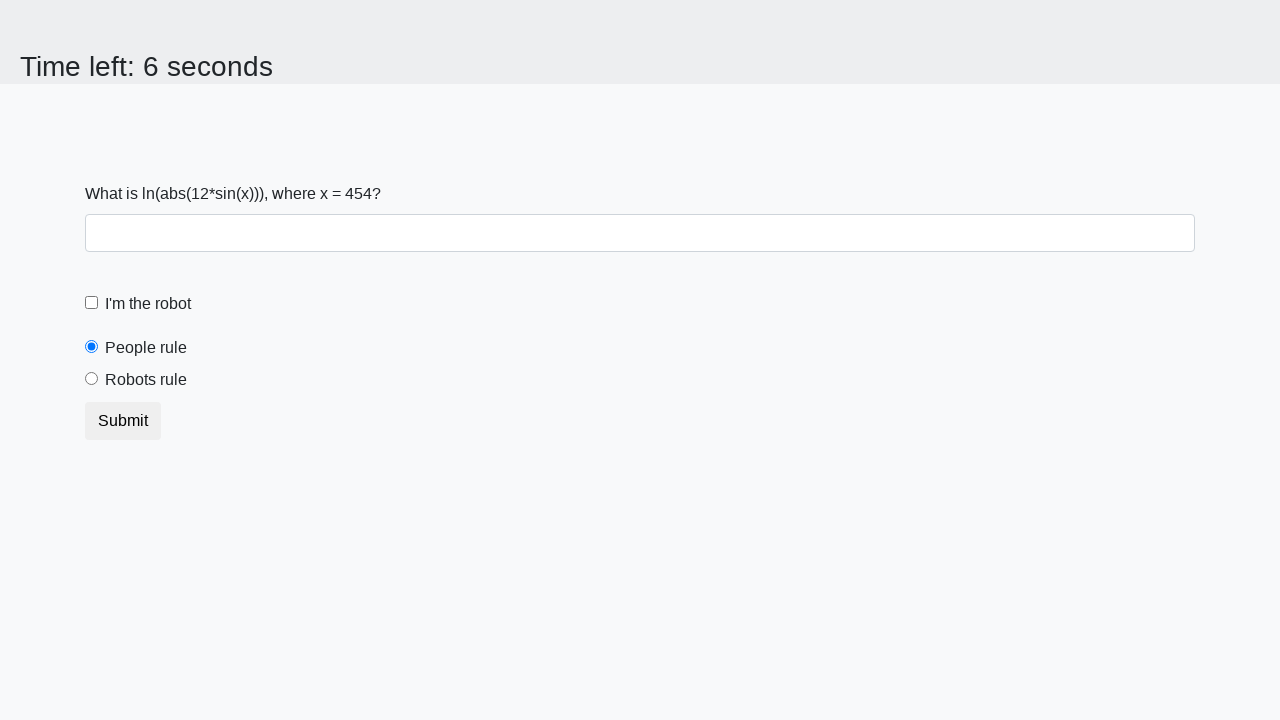

Calculated formula result: 2.484111967469316
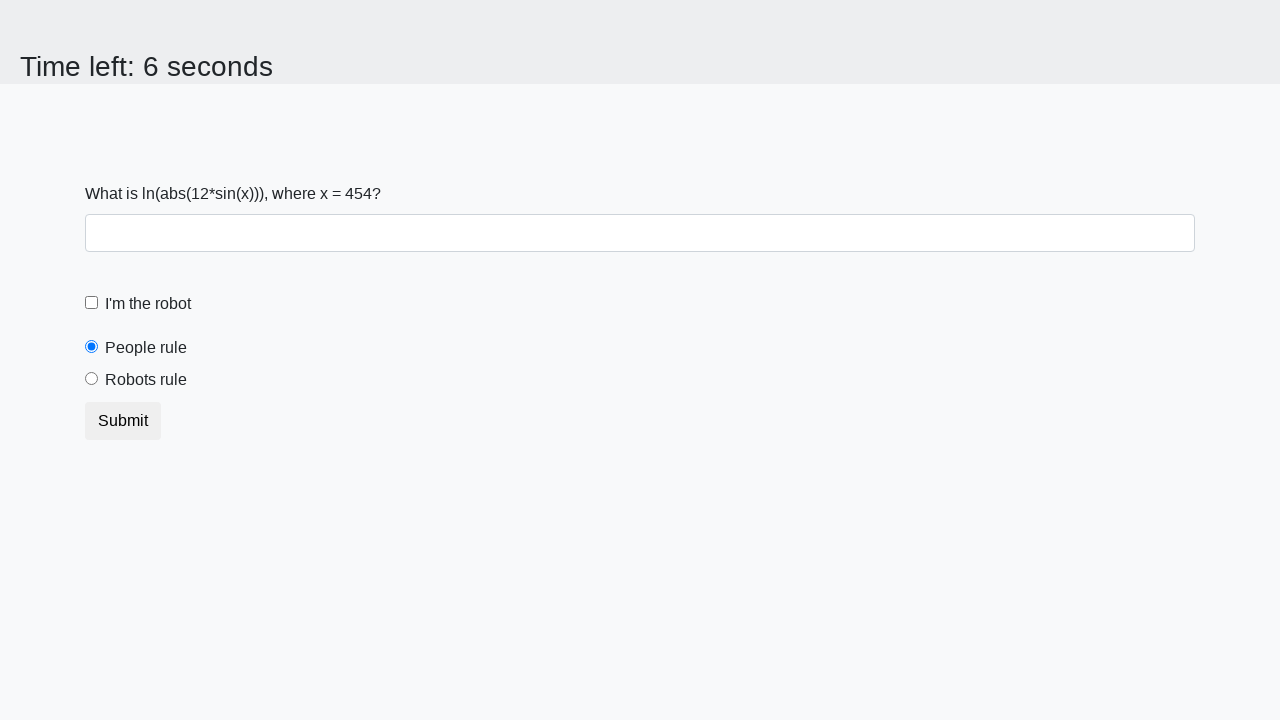

Filled answer field with calculated value on #answer
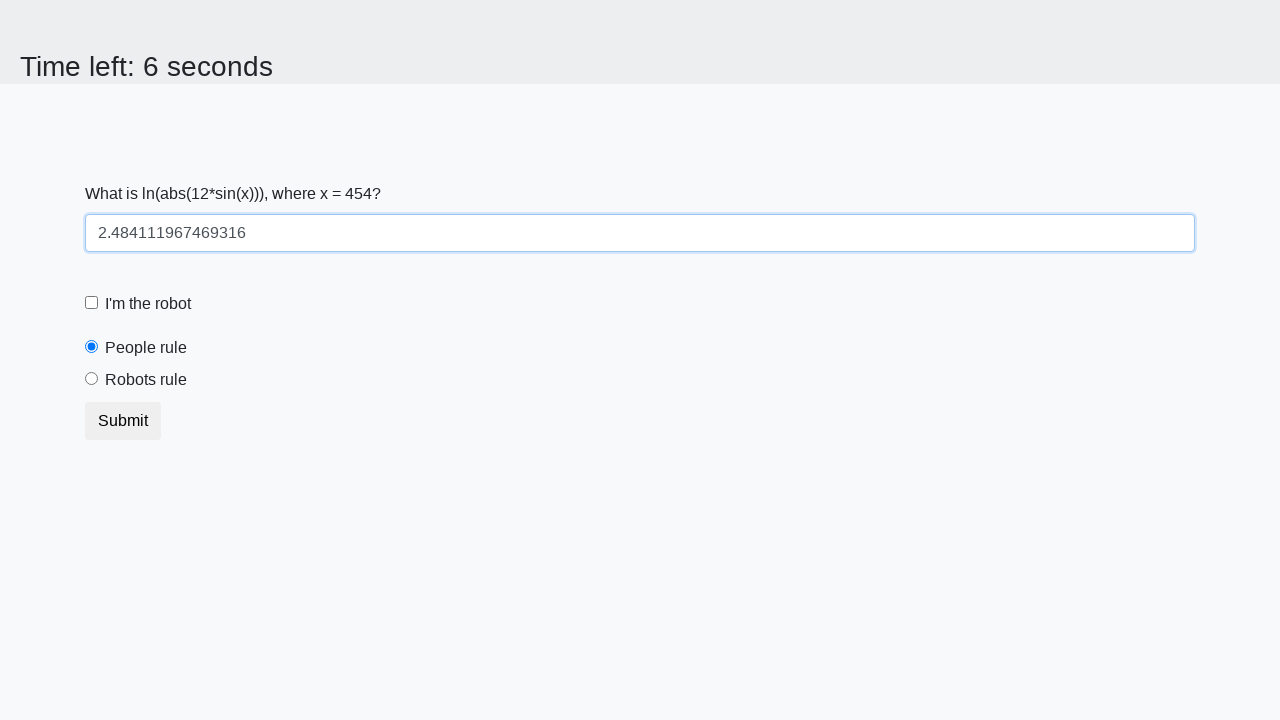

Clicked robot checkbox at (148, 304) on [for='robotCheckbox']
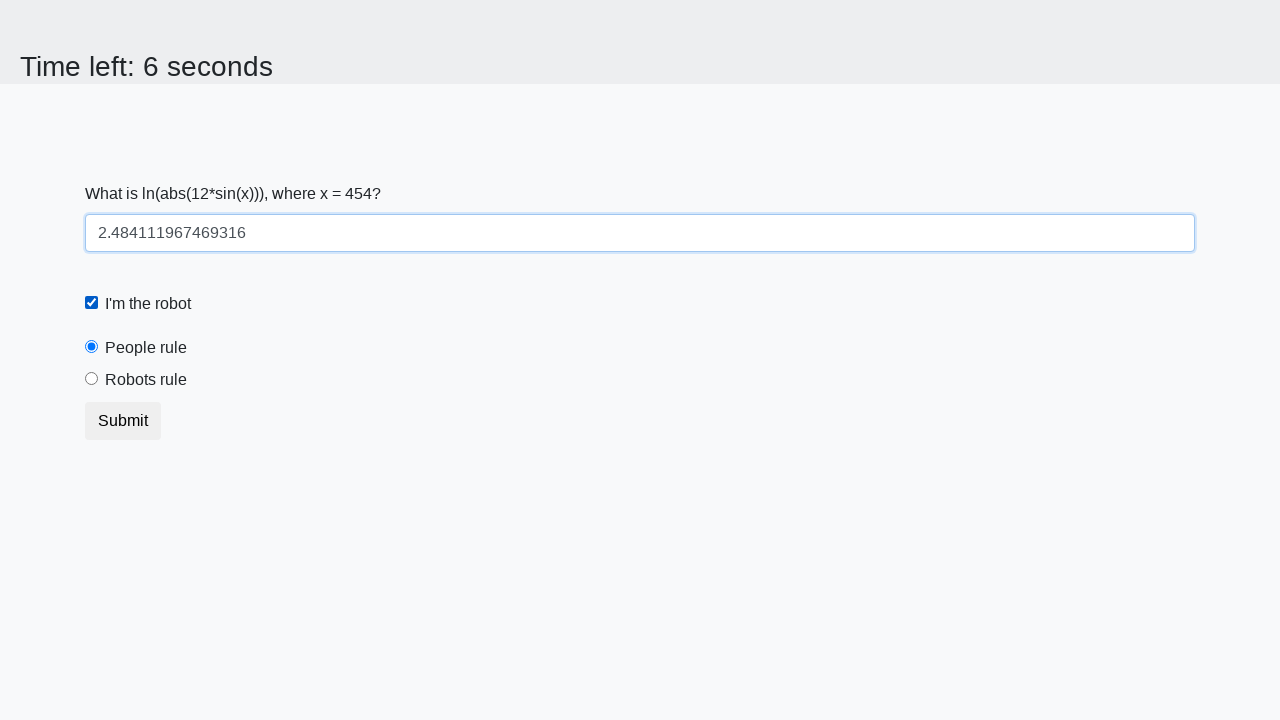

Selected robots rule radio button at (146, 380) on [for='robotsRule']
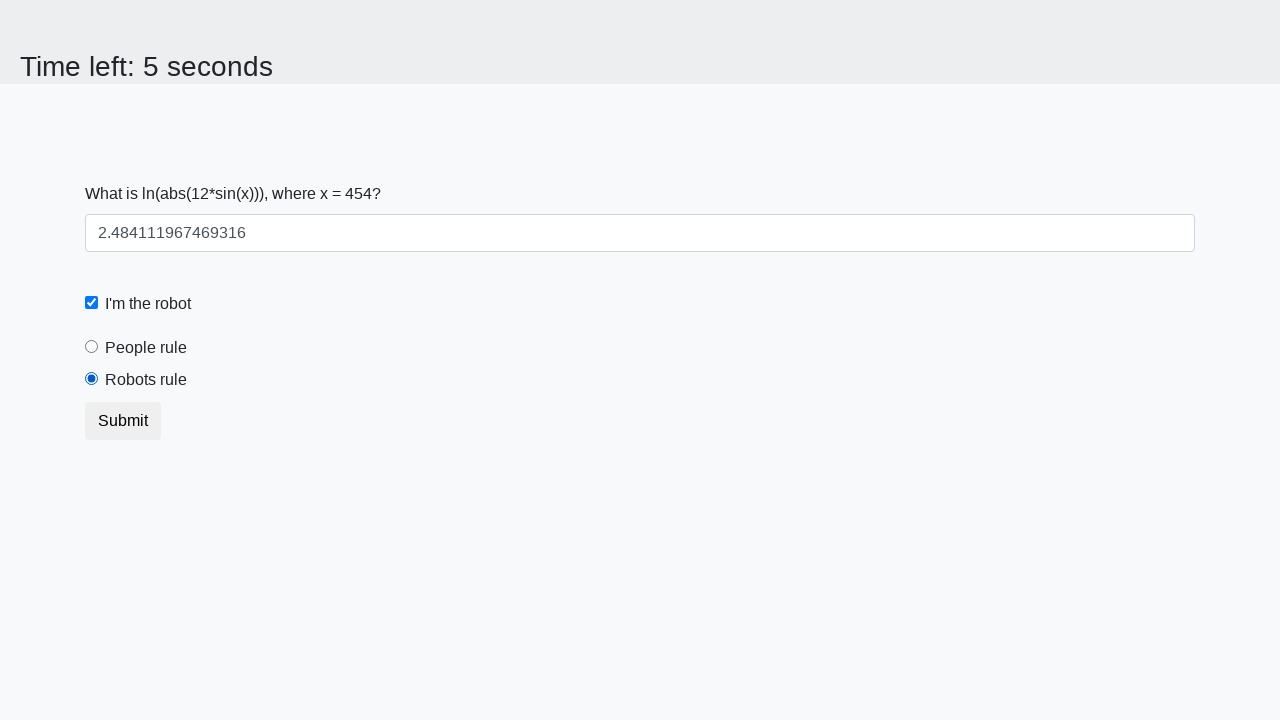

Clicked form submit button at (123, 421) on button.btn
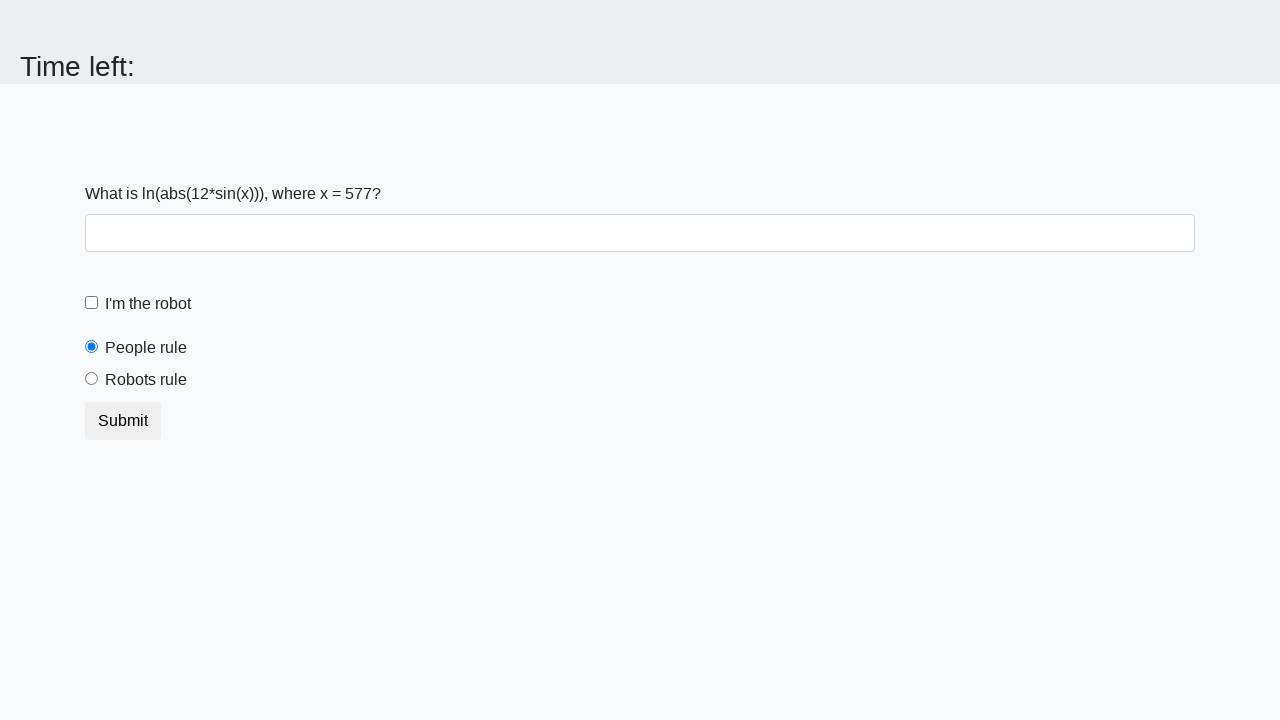

Set up dialog handler to accept alerts
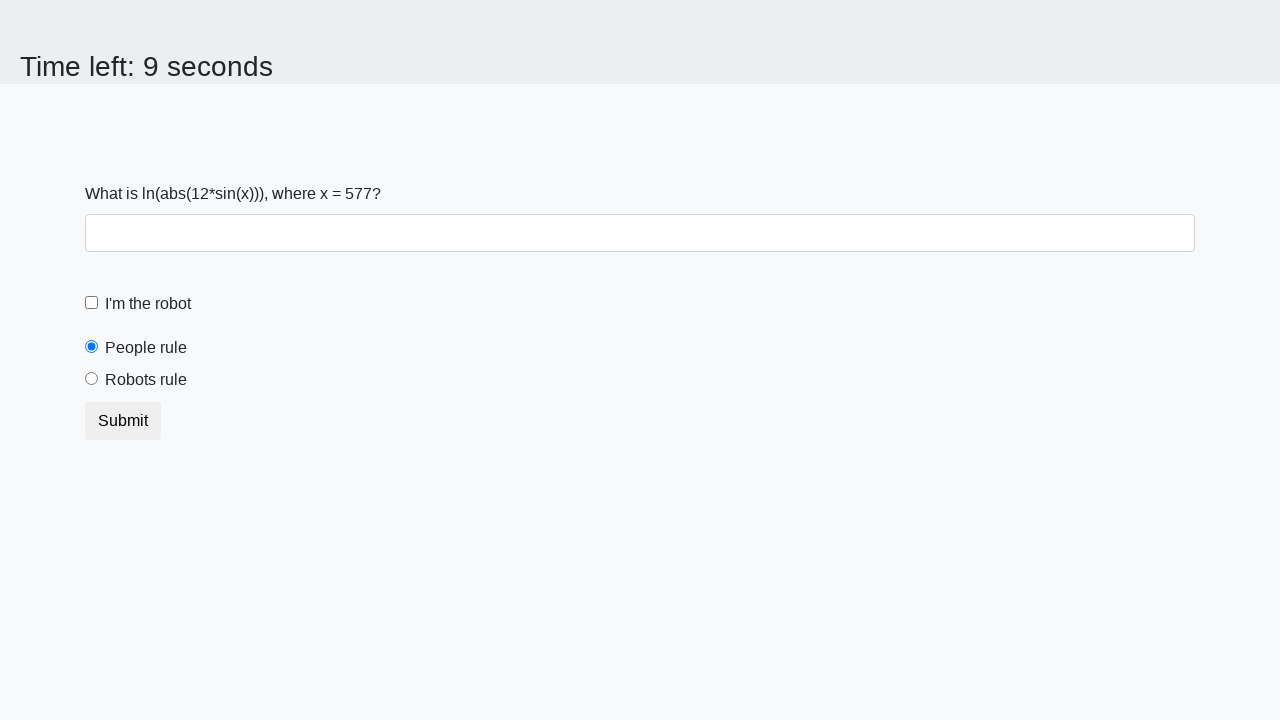

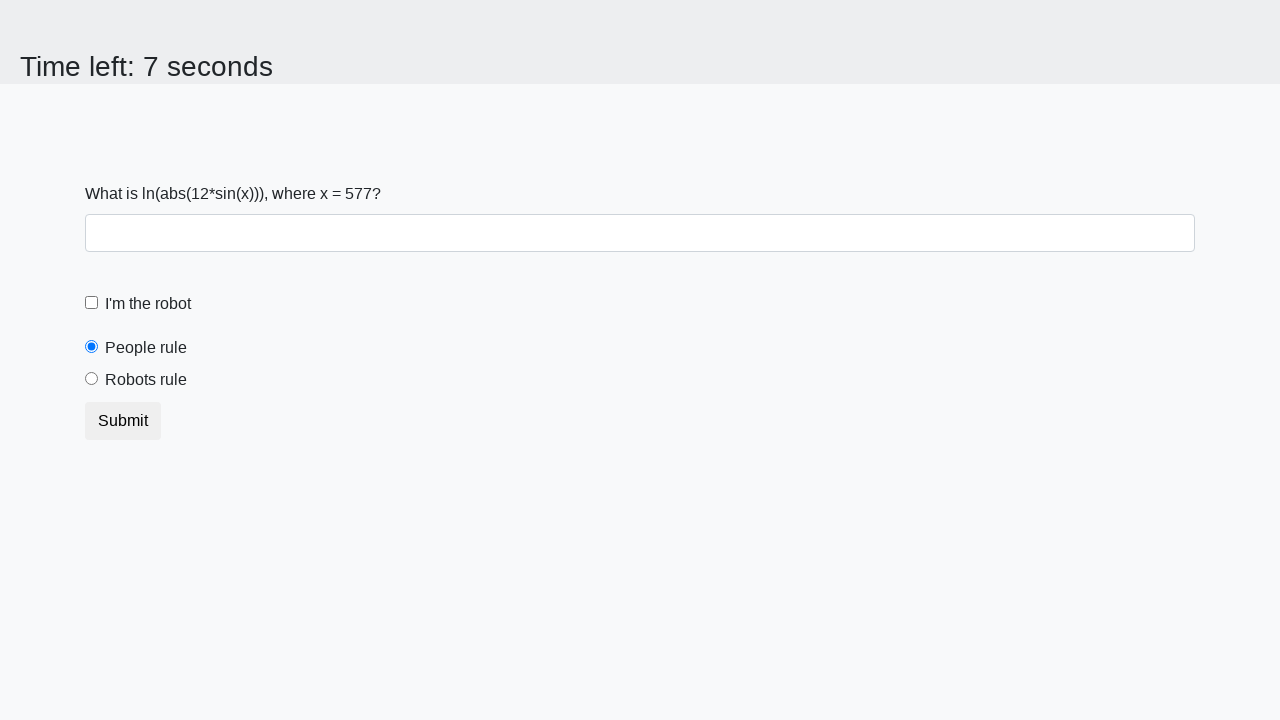